Tests clicking on the Students link using Selenium Actions API equivalent

Starting URL: https://gravitymvctestapplication.azurewebsites.net/

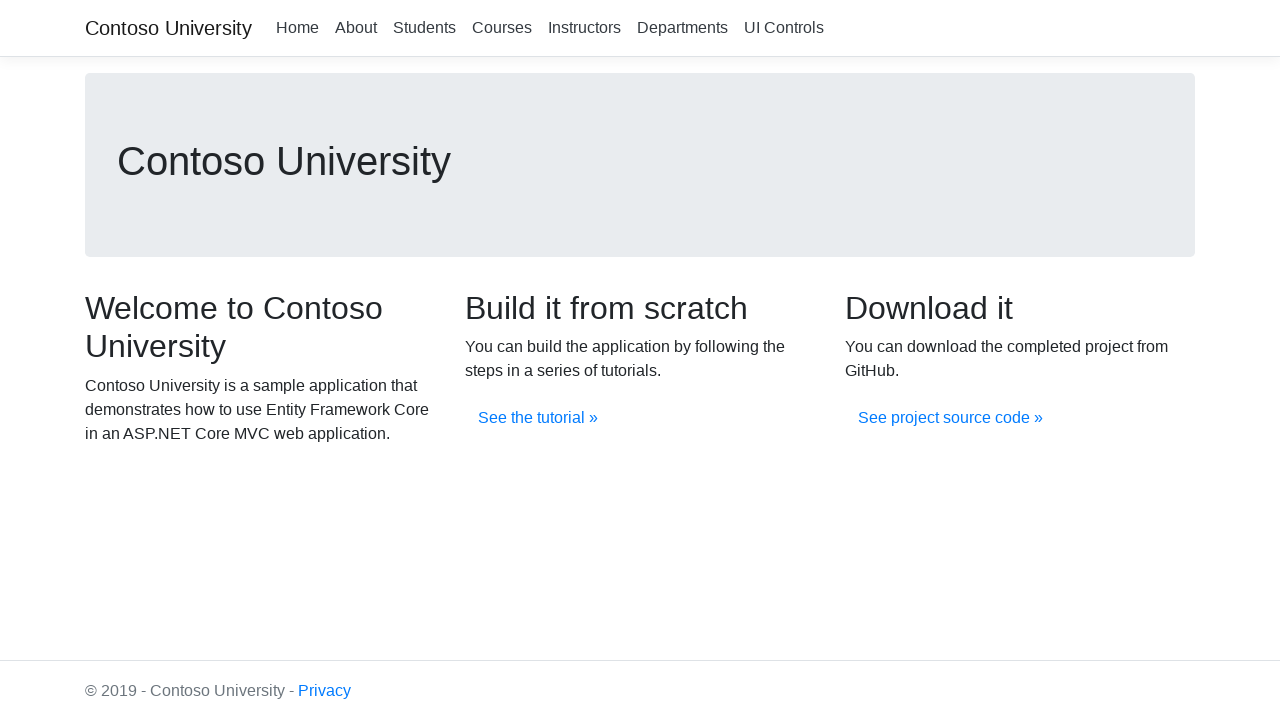

Clicked on the Students link using XPath selector at (424, 28) on xpath=//a[.='Students']
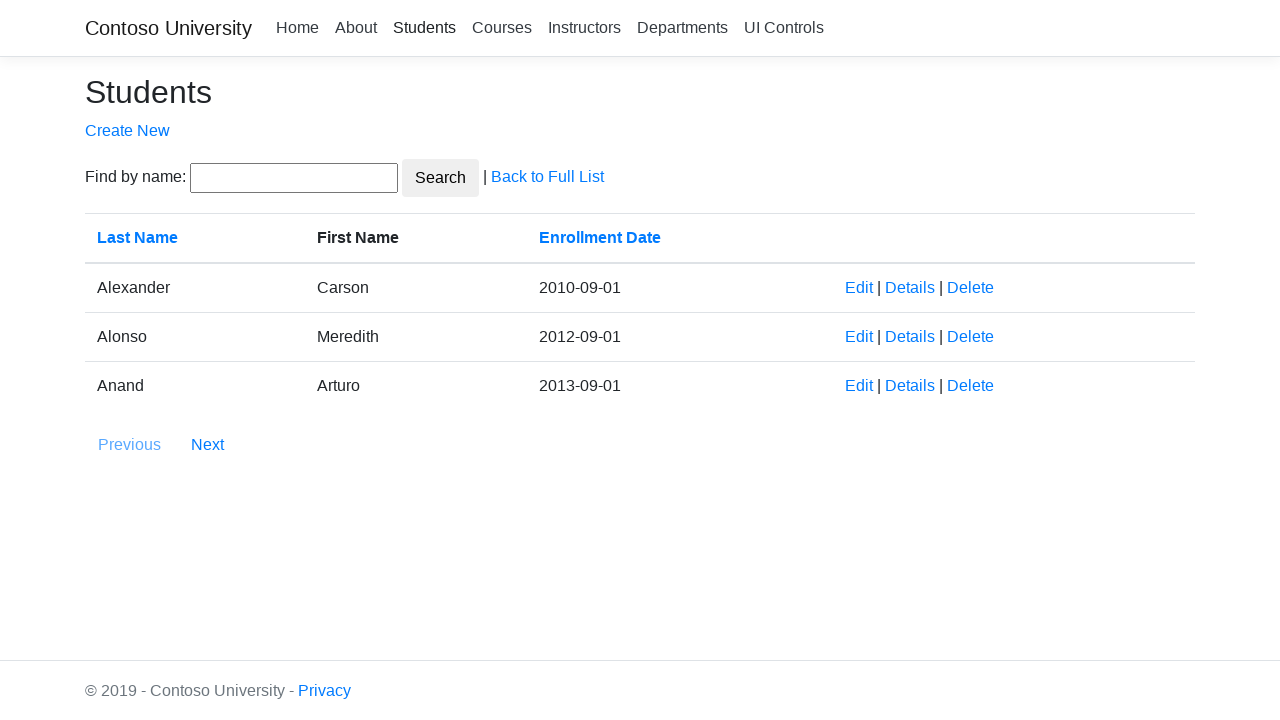

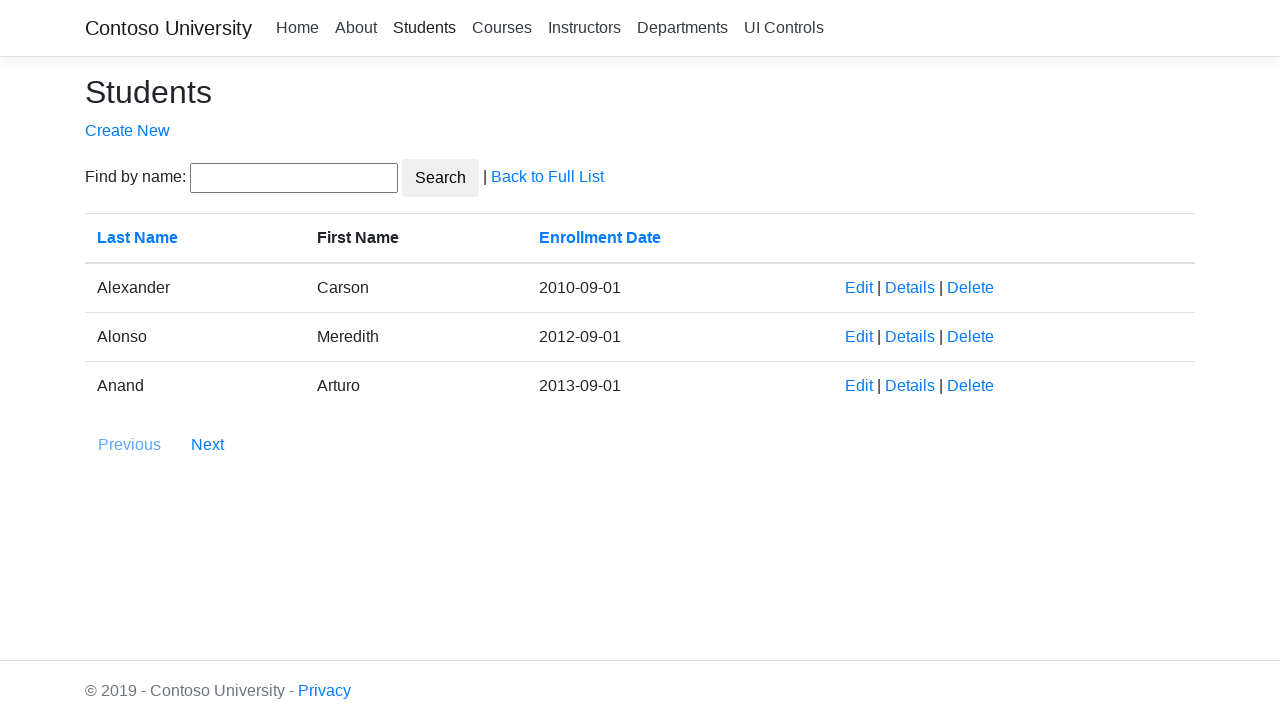